Tests keyboard key press functionality by sending SPACE and TAB keys to a page and verifying the displayed result text matches the expected key names.

Starting URL: http://the-internet.herokuapp.com/key_presses

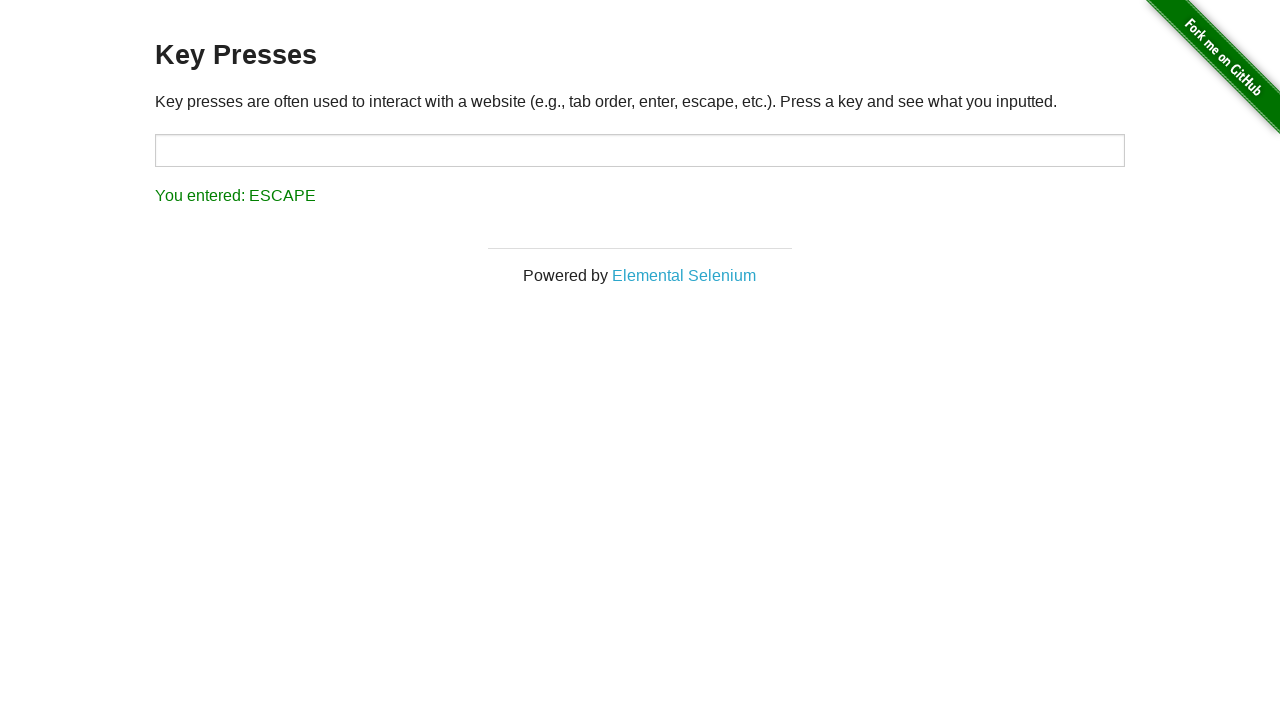

Navigated to key presses test page
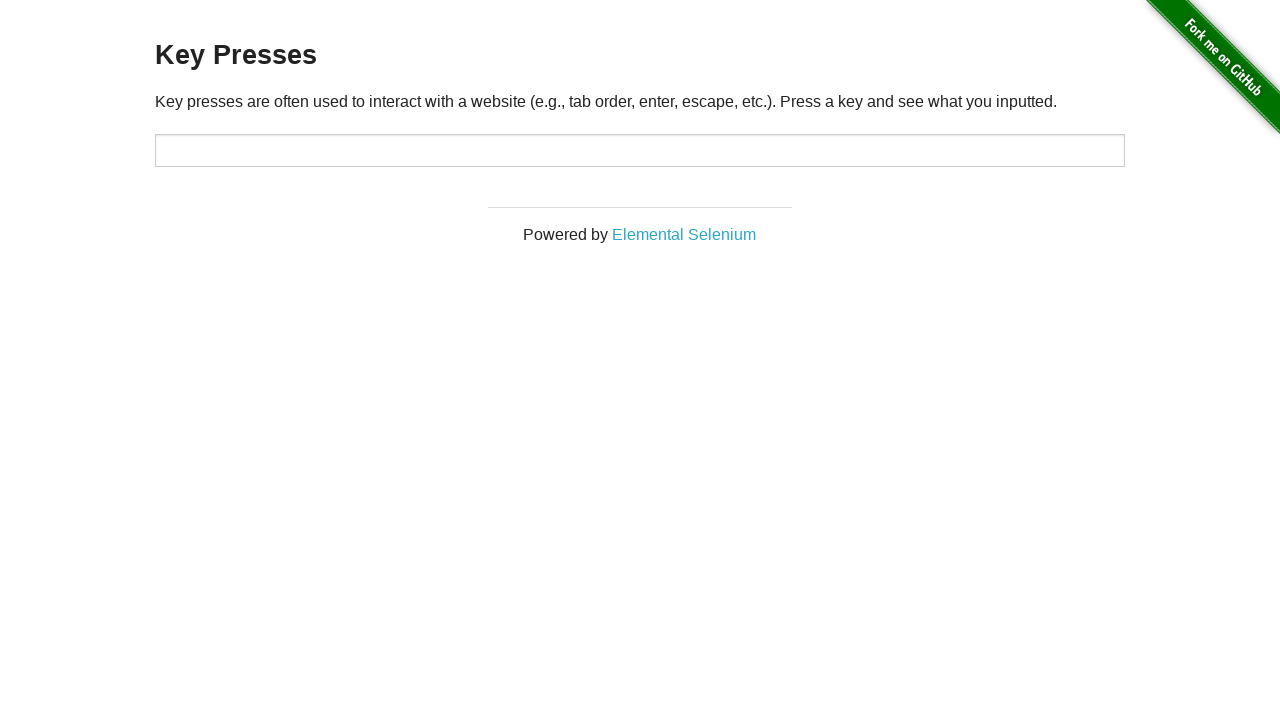

Pressed SPACE key on example element on .example
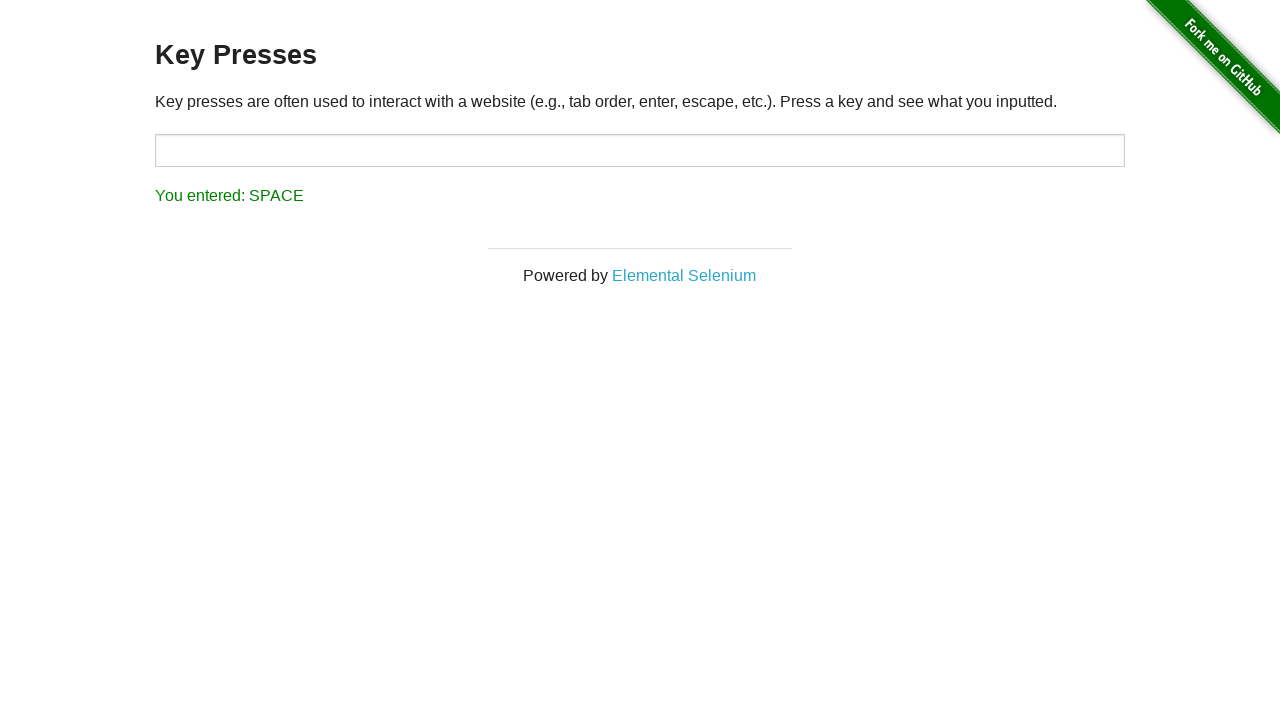

Retrieved result text from page
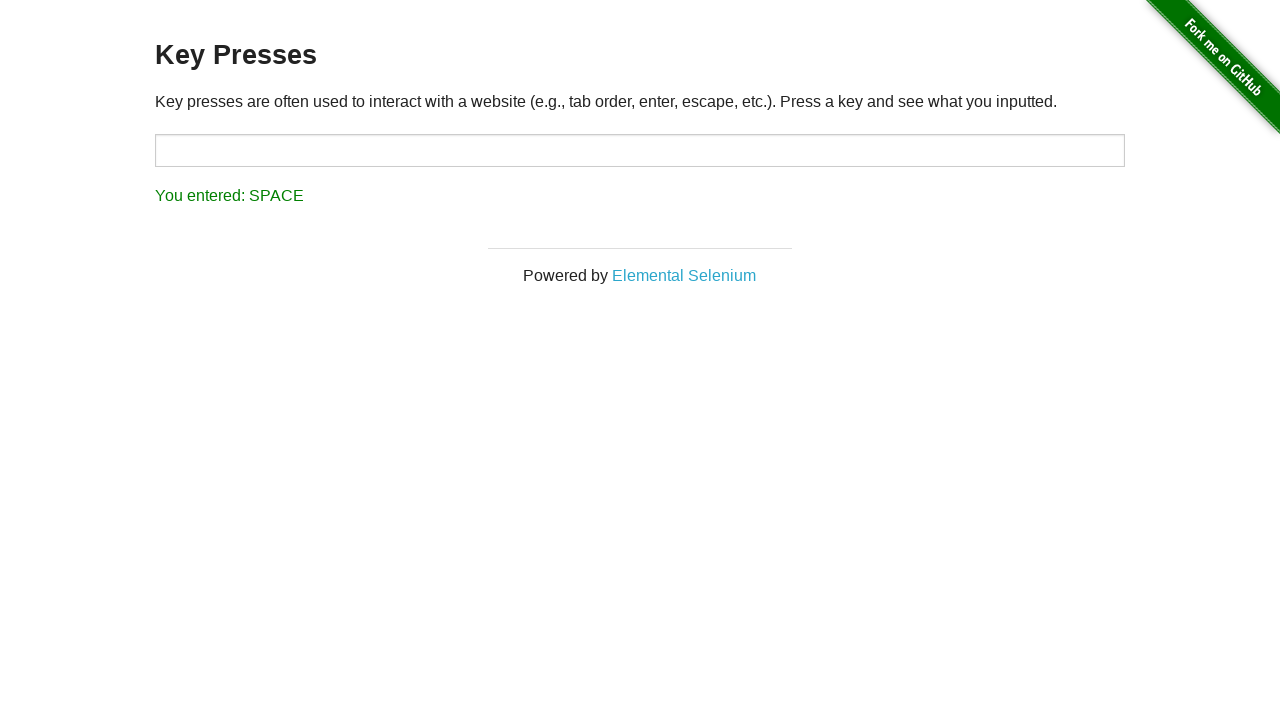

Verified result text matches 'You entered: SPACE'
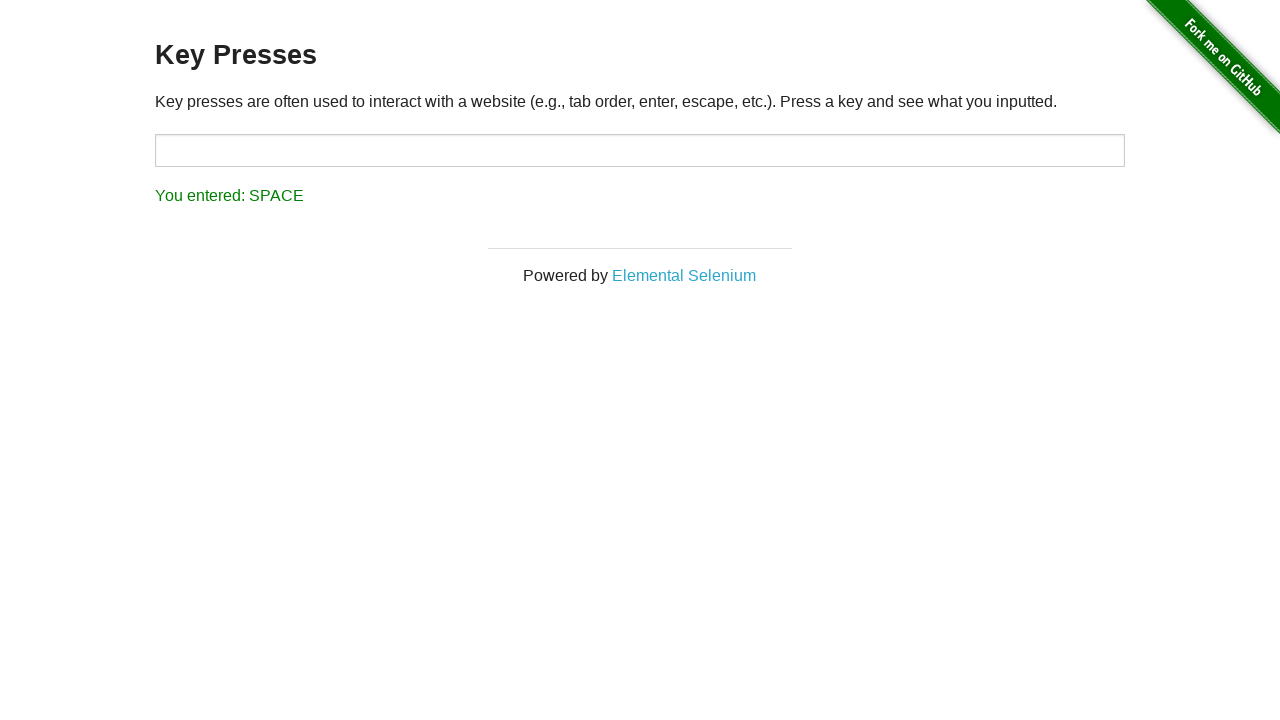

Pressed TAB key using keyboard
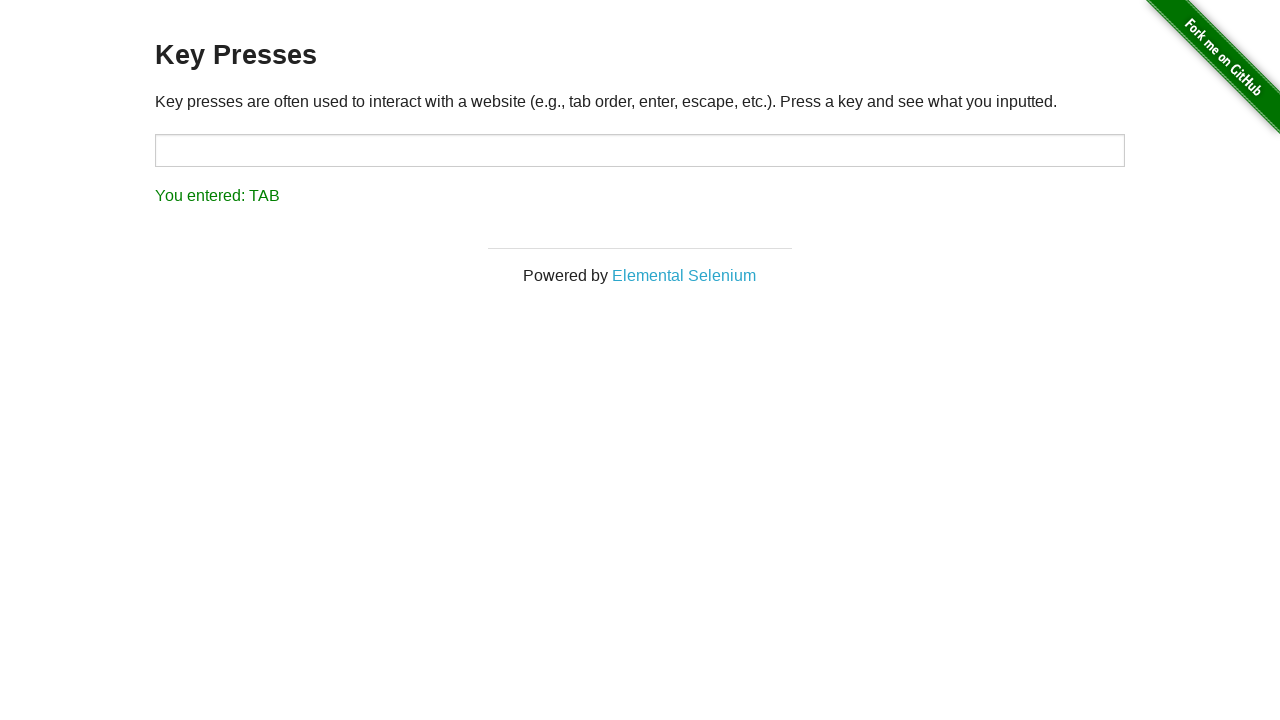

Retrieved result text from page after TAB press
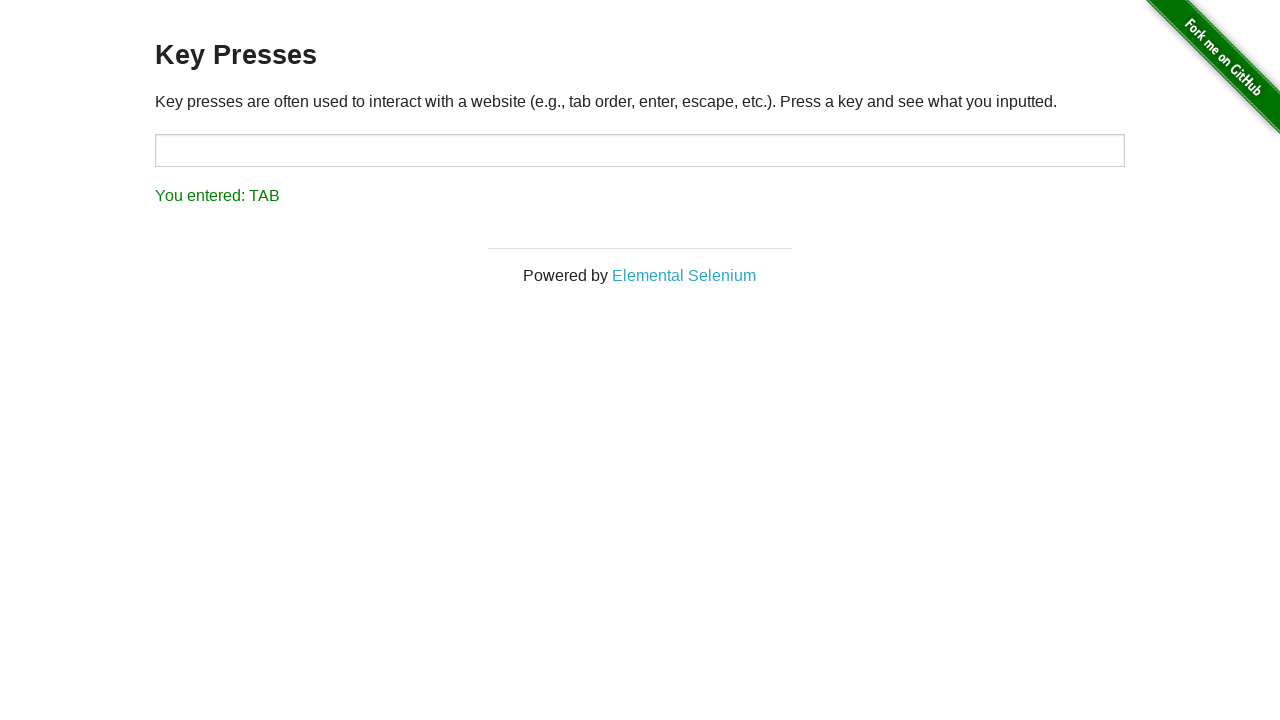

Verified result text matches 'You entered: TAB'
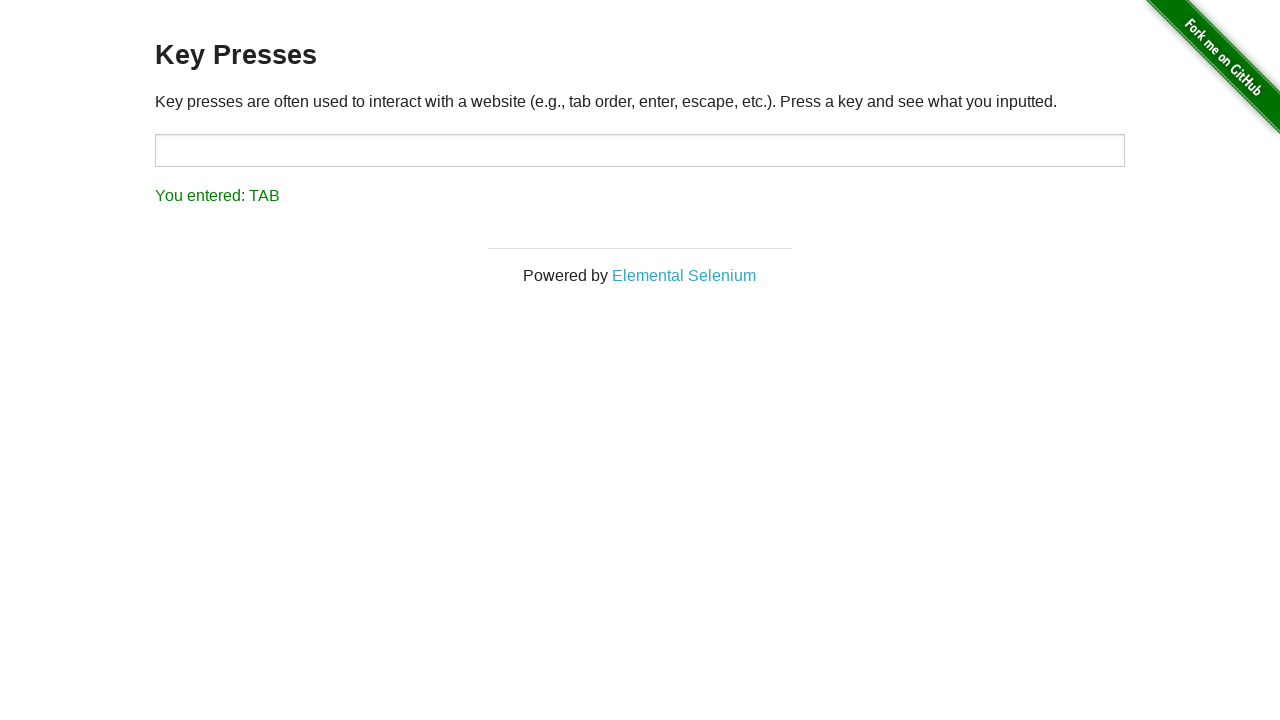

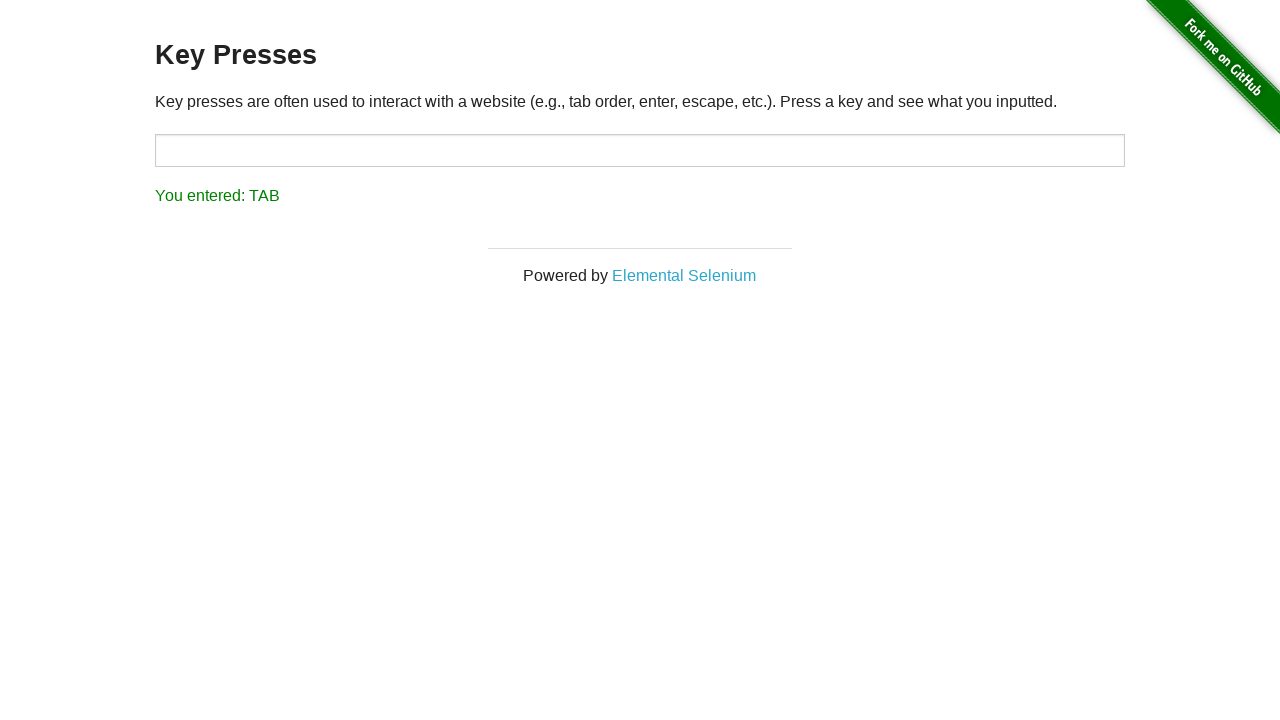